Tests responsive design by setting a small viewport (600x800) and loading the page to verify it renders correctly at mobile resolution

Starting URL: https://www.checklyhq.com/

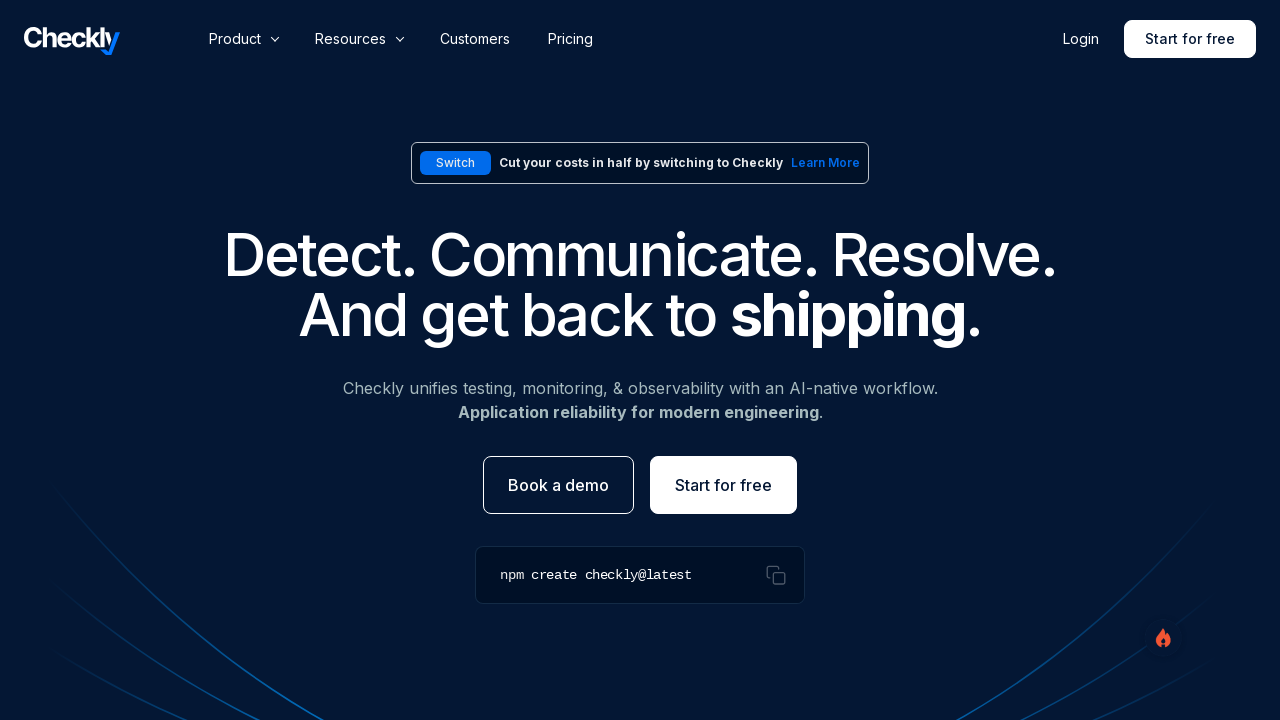

Set viewport to mobile size (600x800)
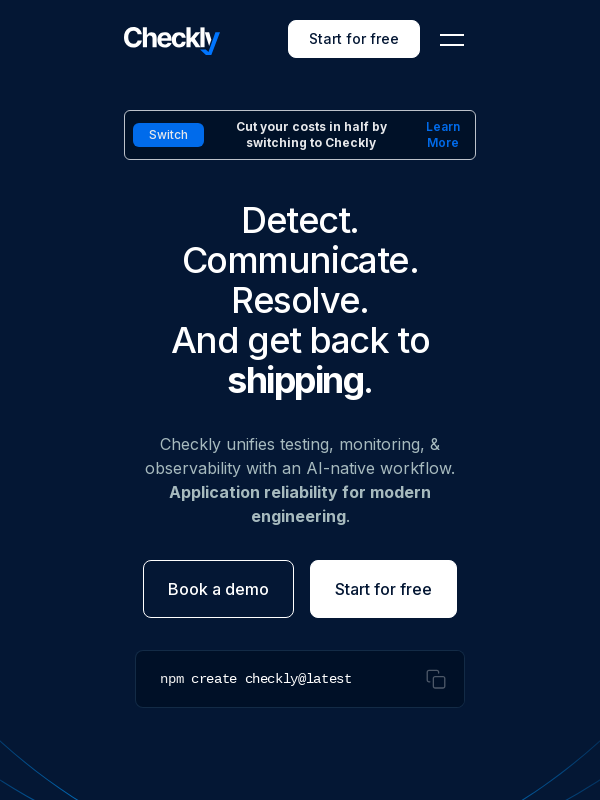

Reloaded page to render with mobile viewport
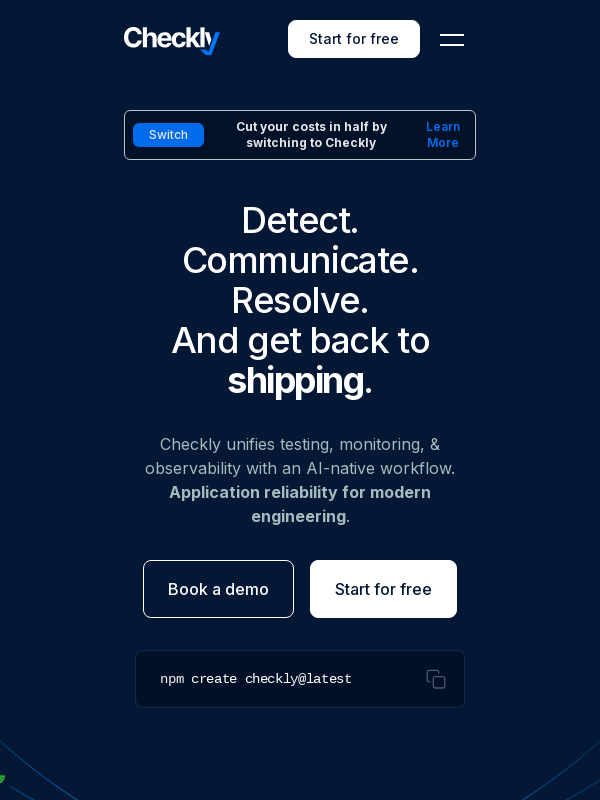

Page DOM content loaded on mobile viewport
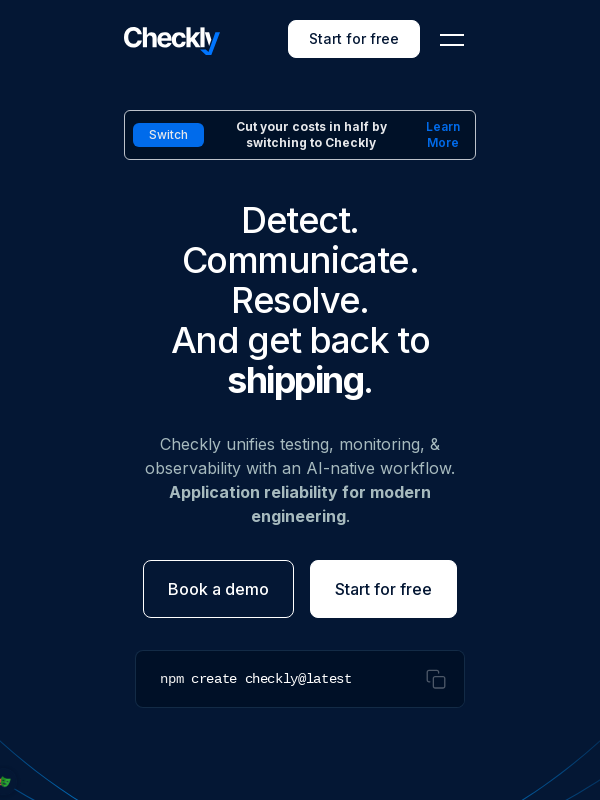

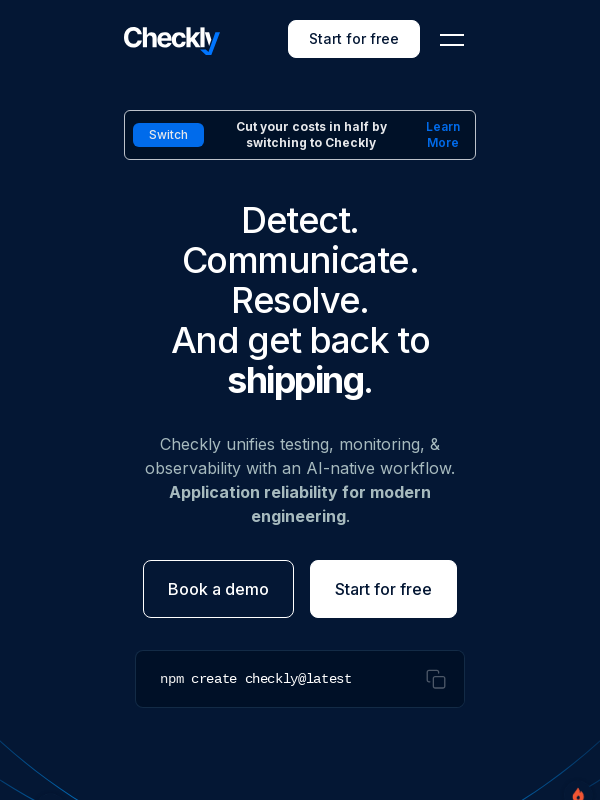